Tests user registration form by filling in personal details, selecting newsletter subscription, agreeing to privacy policy, and verifying successful account creation

Starting URL: https://naveenautomationlabs.com/opencart/index.php?route=account/register

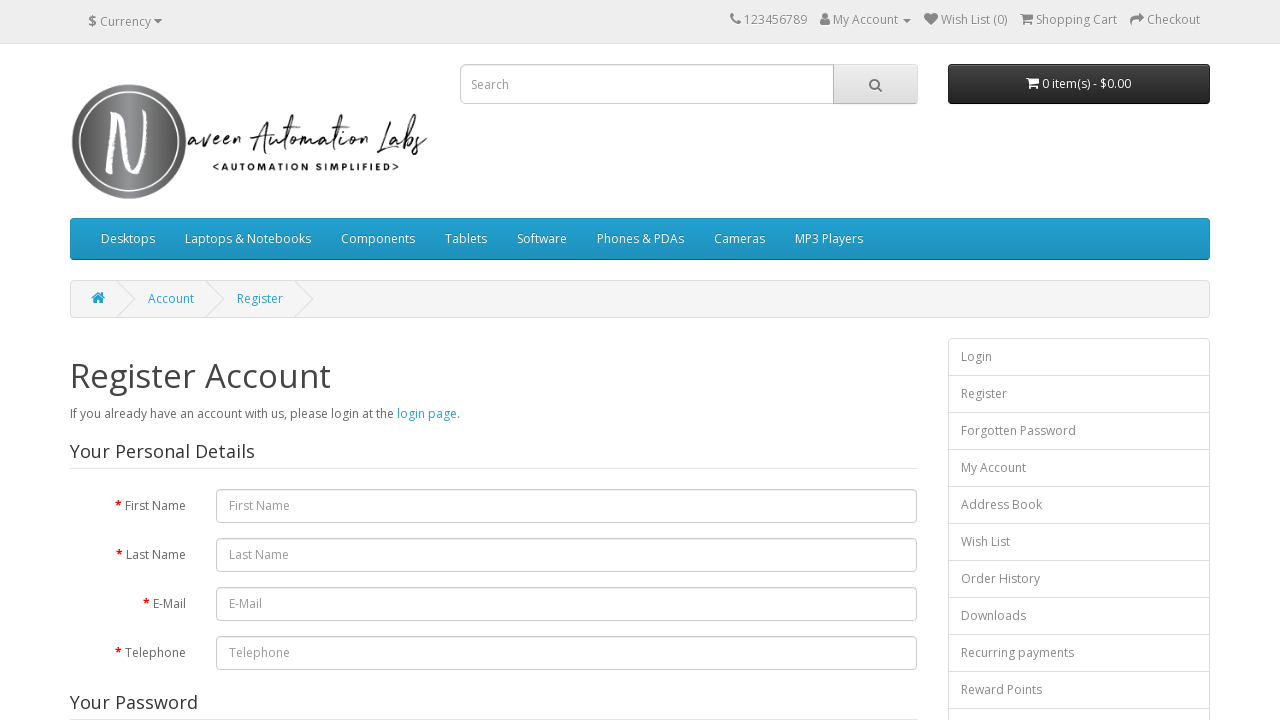

Filled first name field with 'John' on input[name='firstname']
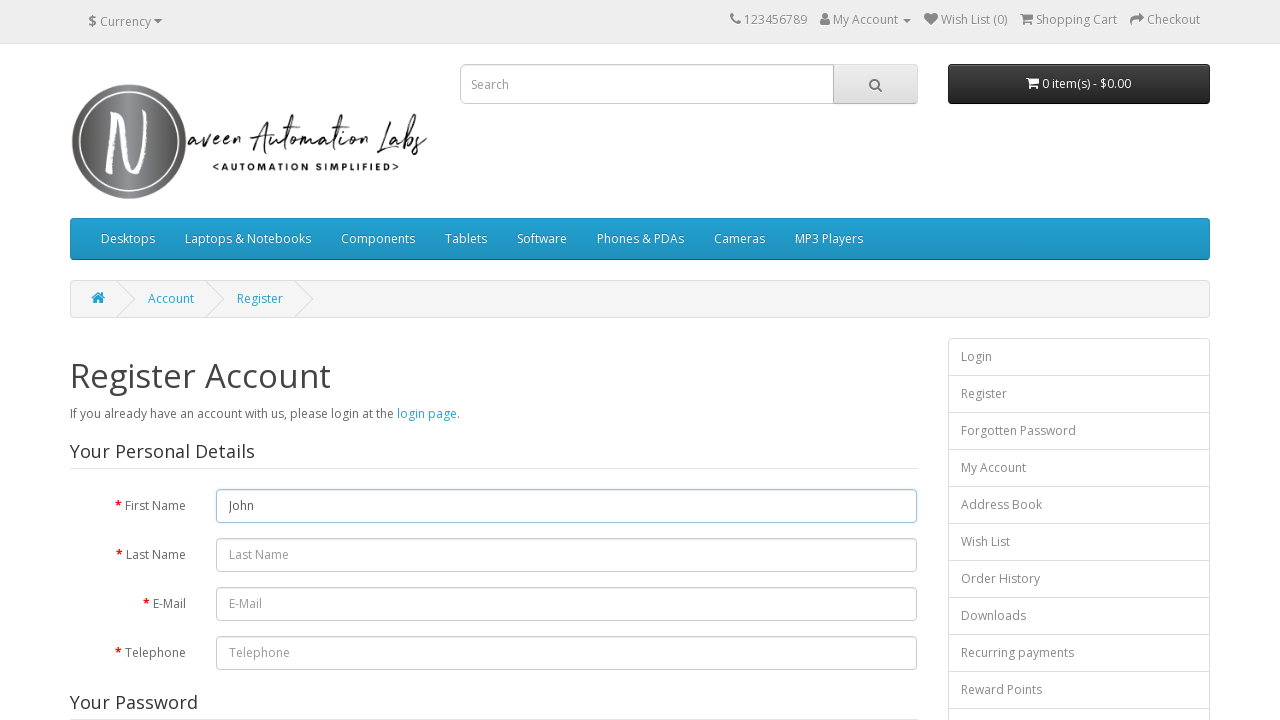

Filled last name field with 'Smith' on input[name='lastname']
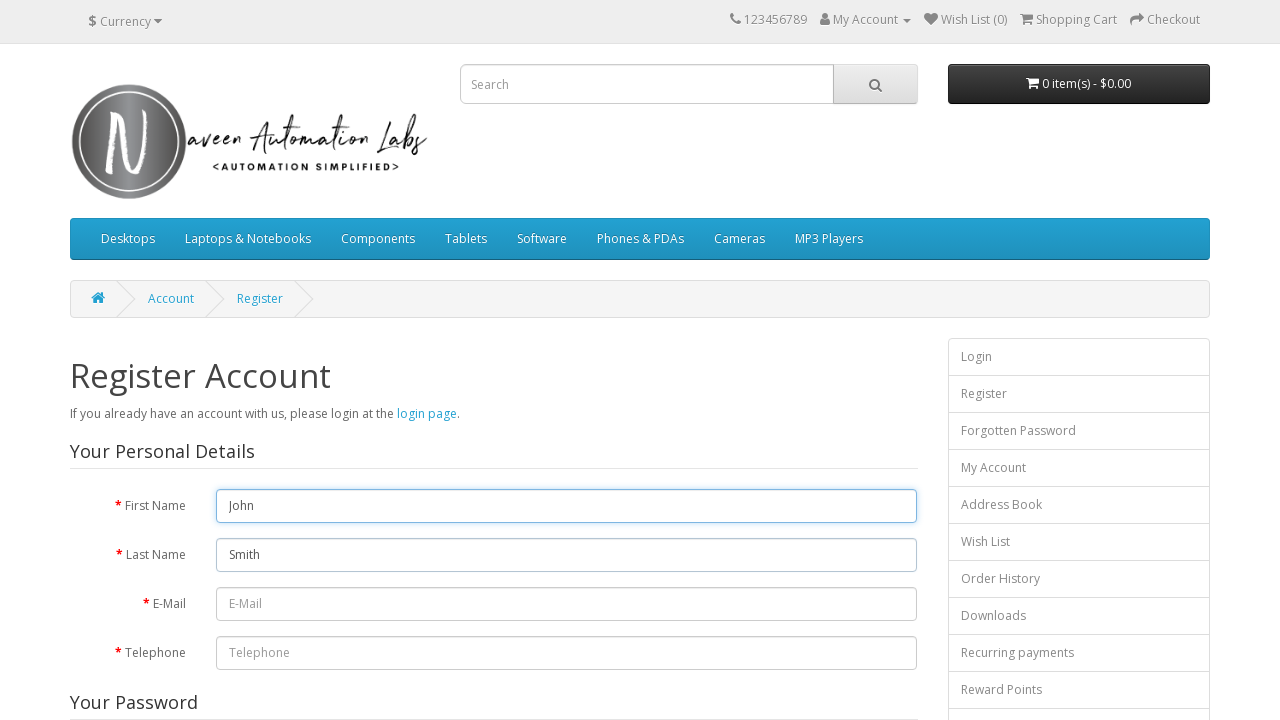

Filled email field with 'johnsmith789@example.com' on input[name='email']
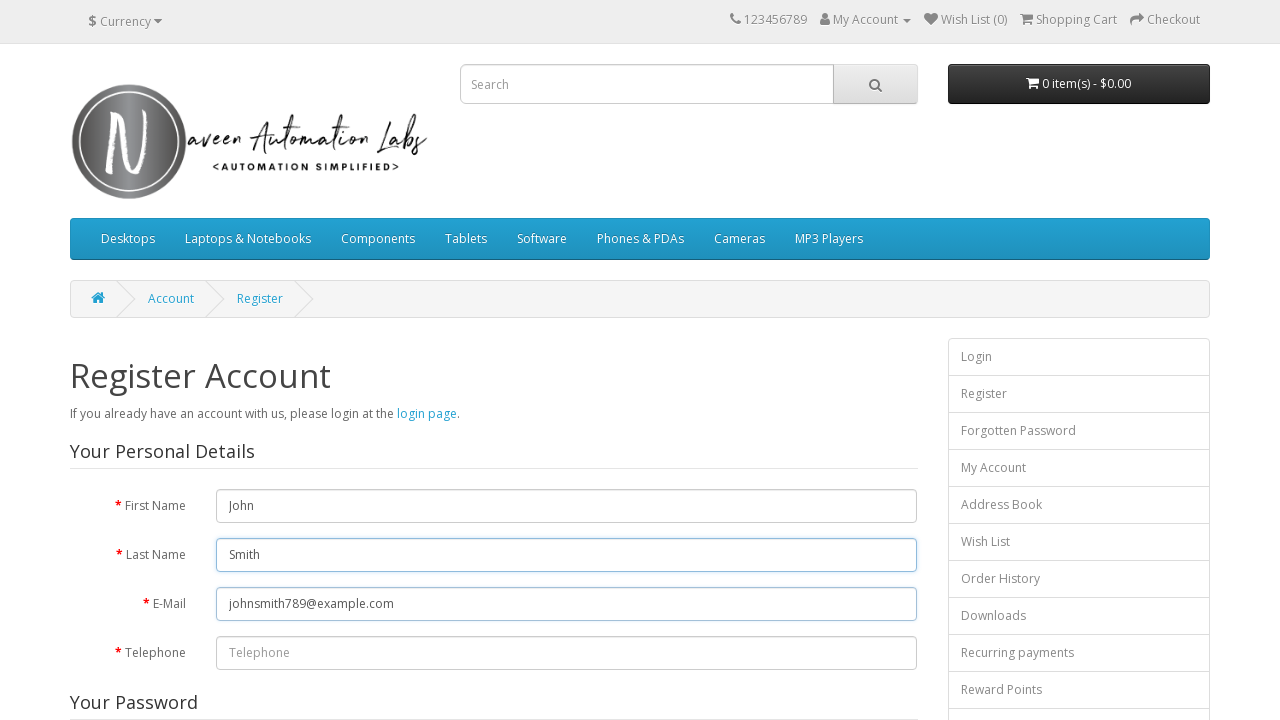

Filled telephone field with '5551234567' on input[name='telephone']
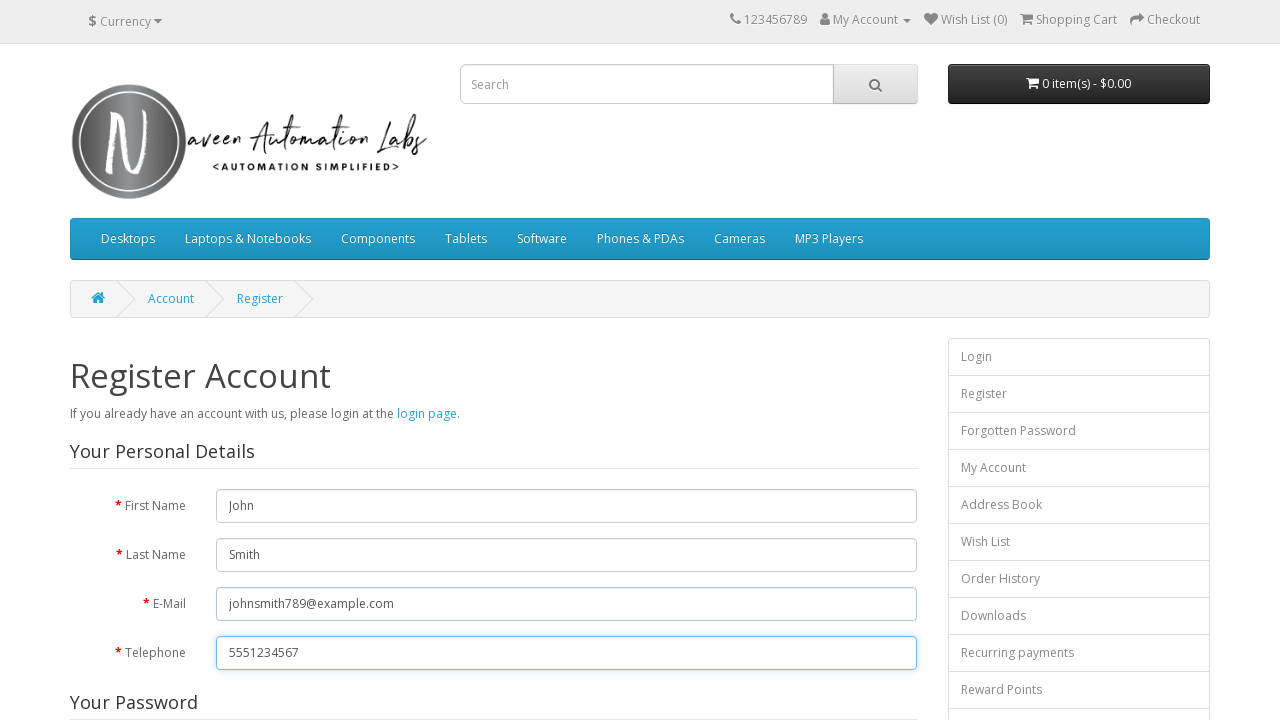

Filled password field with 'SecurePass123!' on #input-password
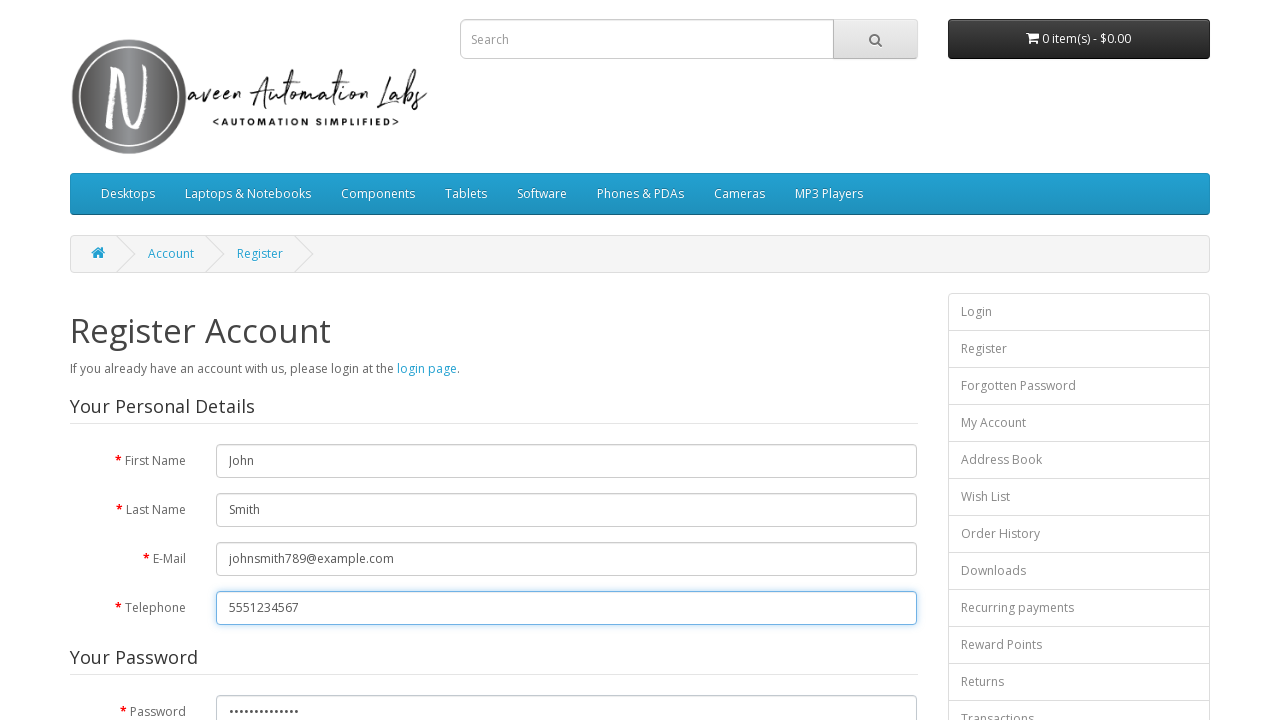

Filled password confirmation field with 'SecurePass123!' on #input-confirm
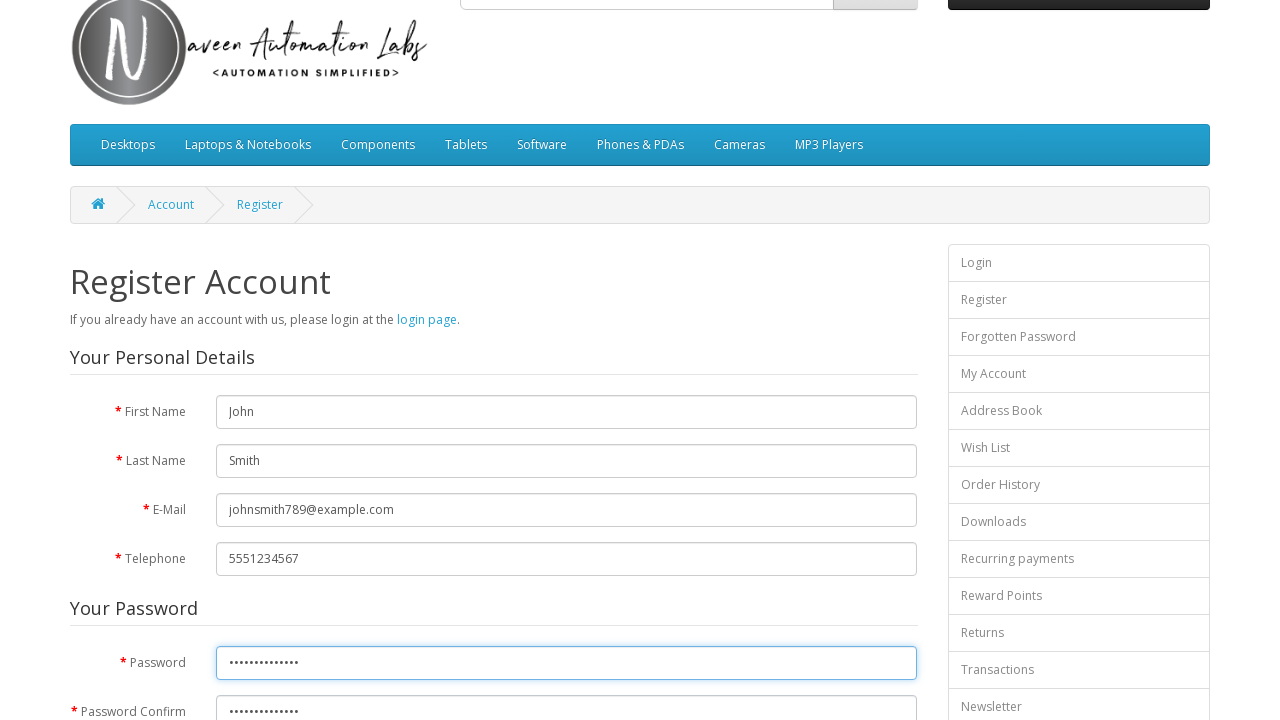

Clicked newsletter subscription checkbox at (223, 373) on xpath=//input[@name='newsletter' and @value='1']
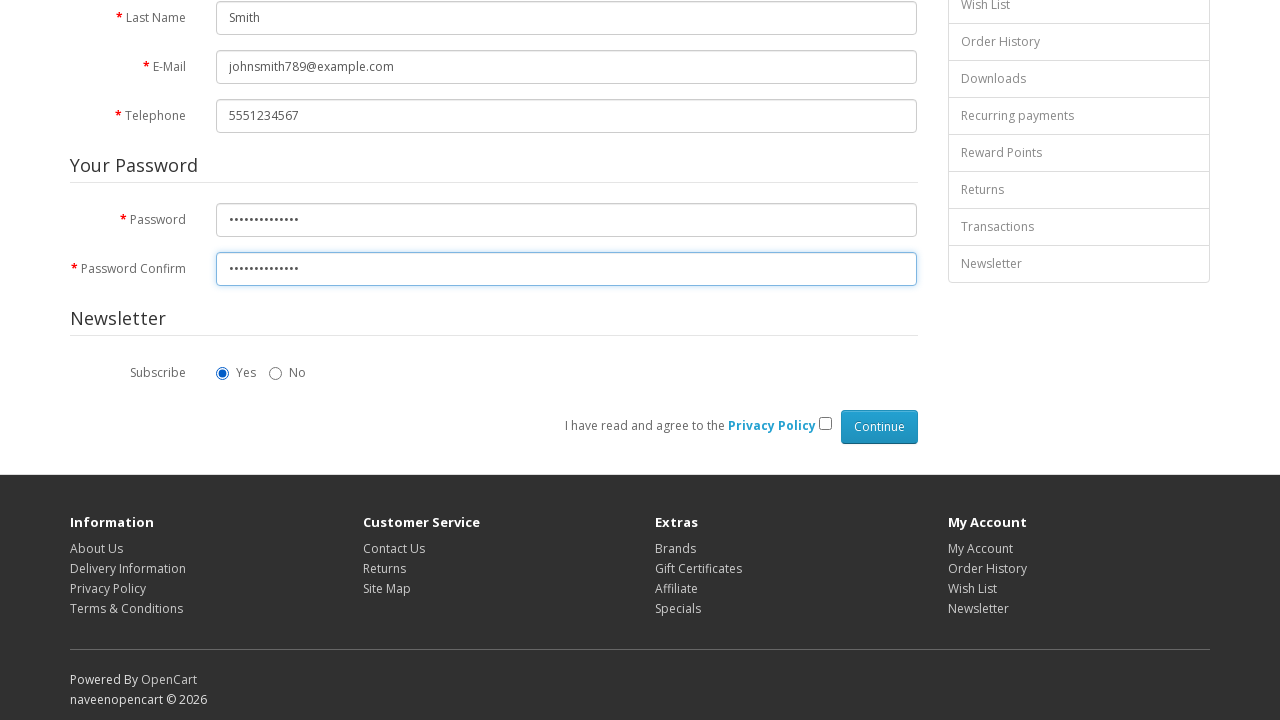

Clicked privacy policy agreement checkbox at (825, 424) on xpath=//input[@name='agree']
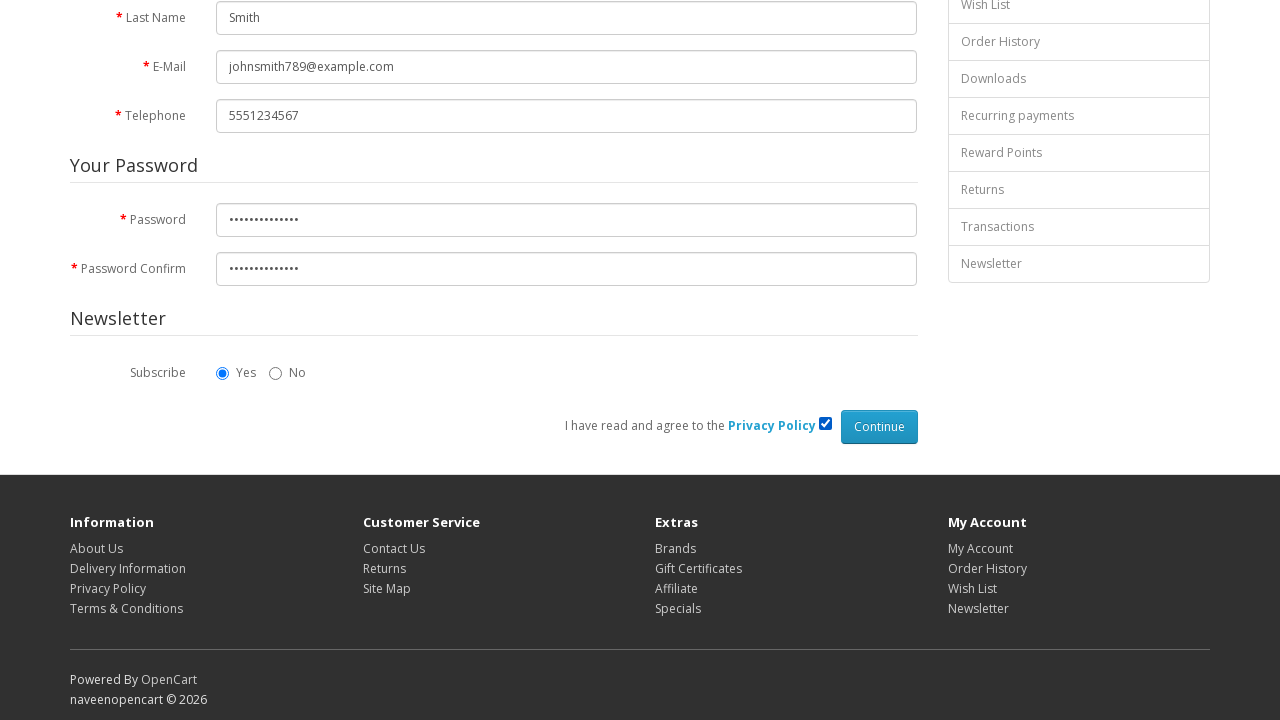

Clicked submit button to register at (879, 427) on xpath=//input[@type='submit']
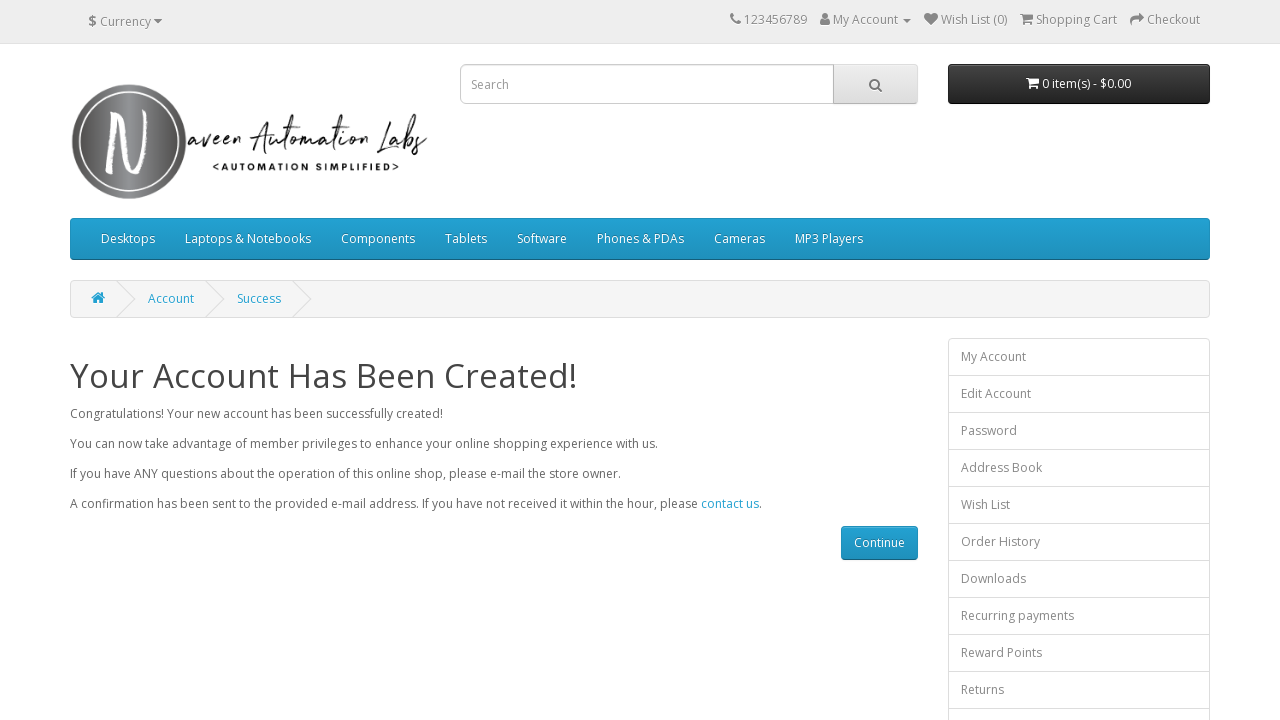

Verified successful account creation message appeared
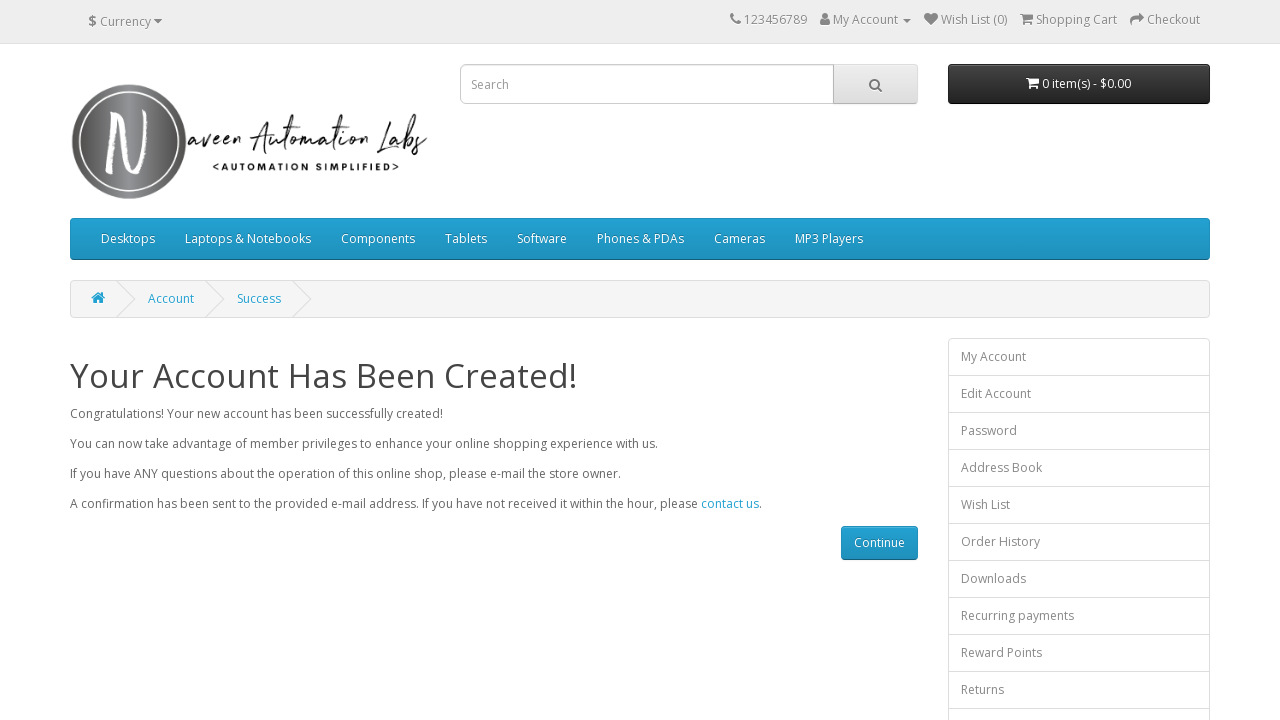

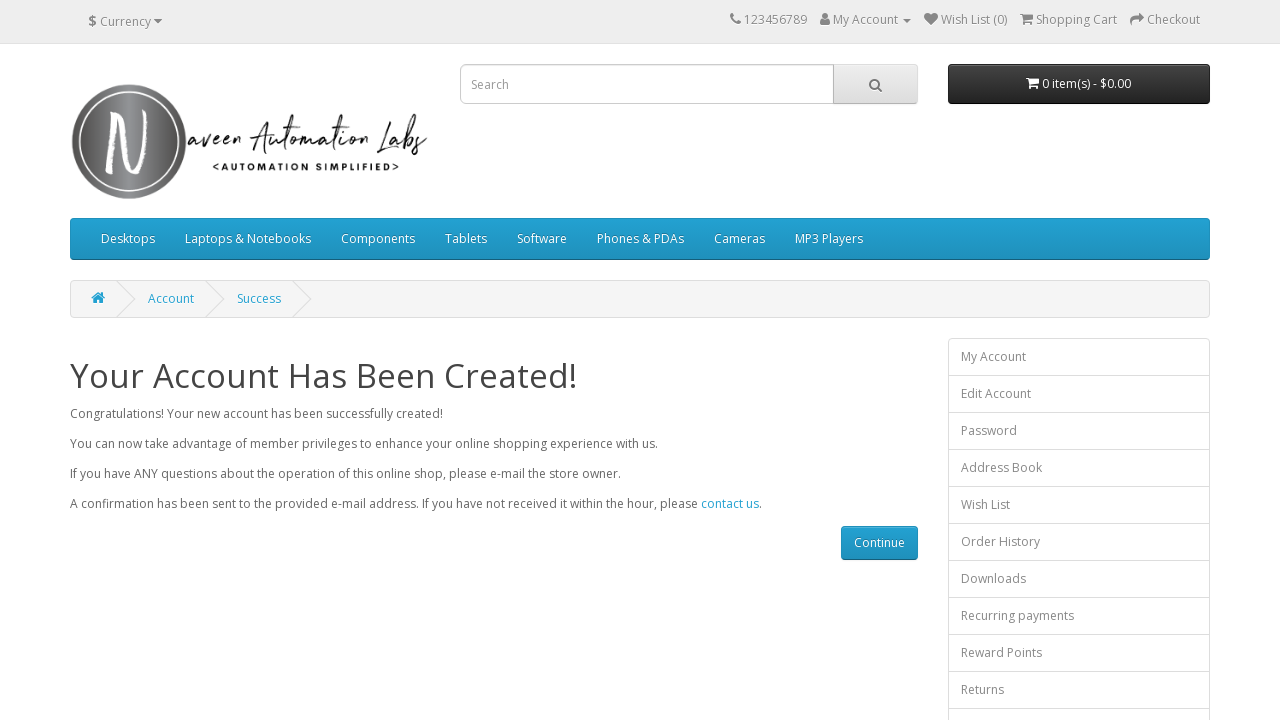